Tests that entering an empty string removes the todo item

Starting URL: https://demo.playwright.dev/todomvc

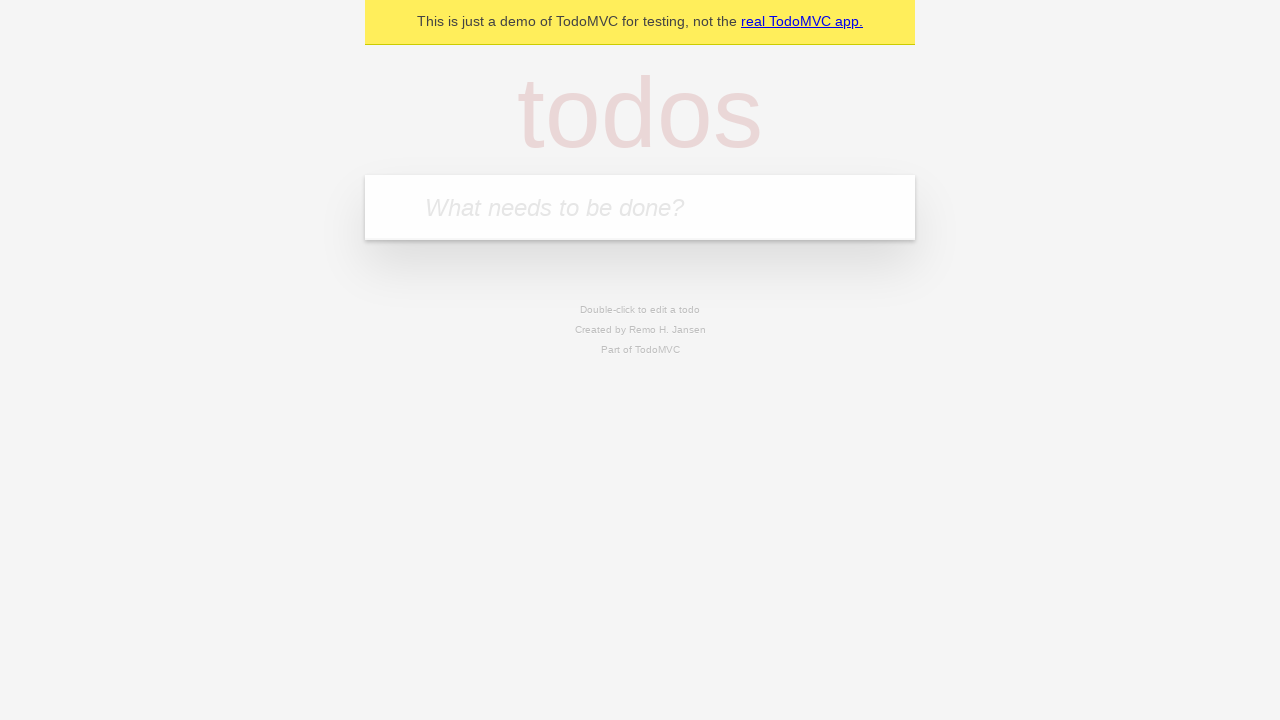

Filled todo input with 'buy some cheese' on internal:attr=[placeholder="What needs to be done?"i]
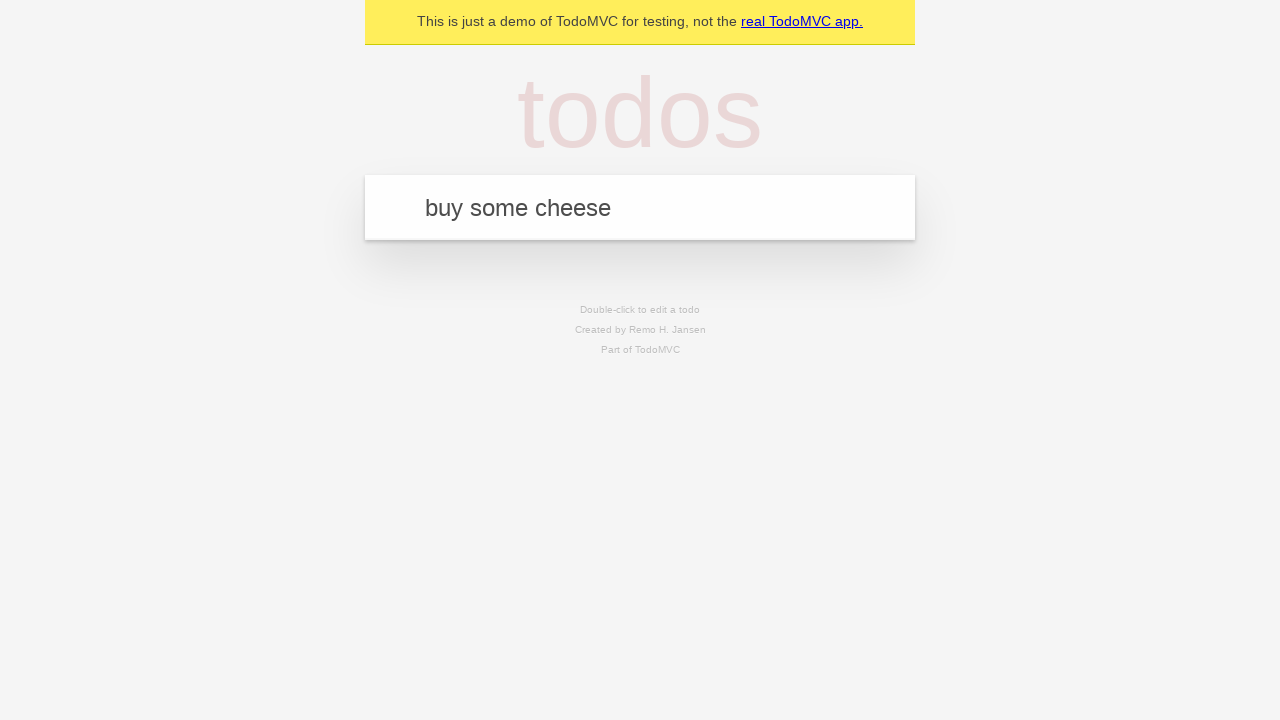

Pressed Enter to create todo item 'buy some cheese' on internal:attr=[placeholder="What needs to be done?"i]
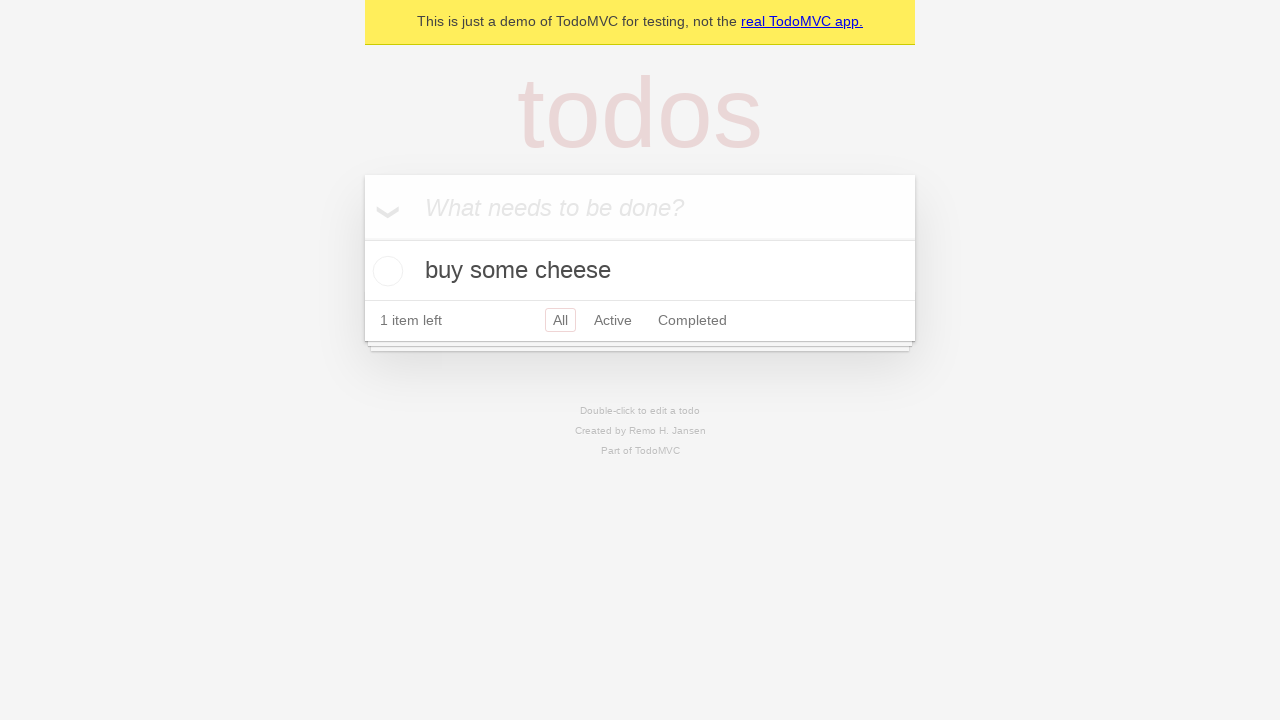

Filled todo input with 'feed the cat' on internal:attr=[placeholder="What needs to be done?"i]
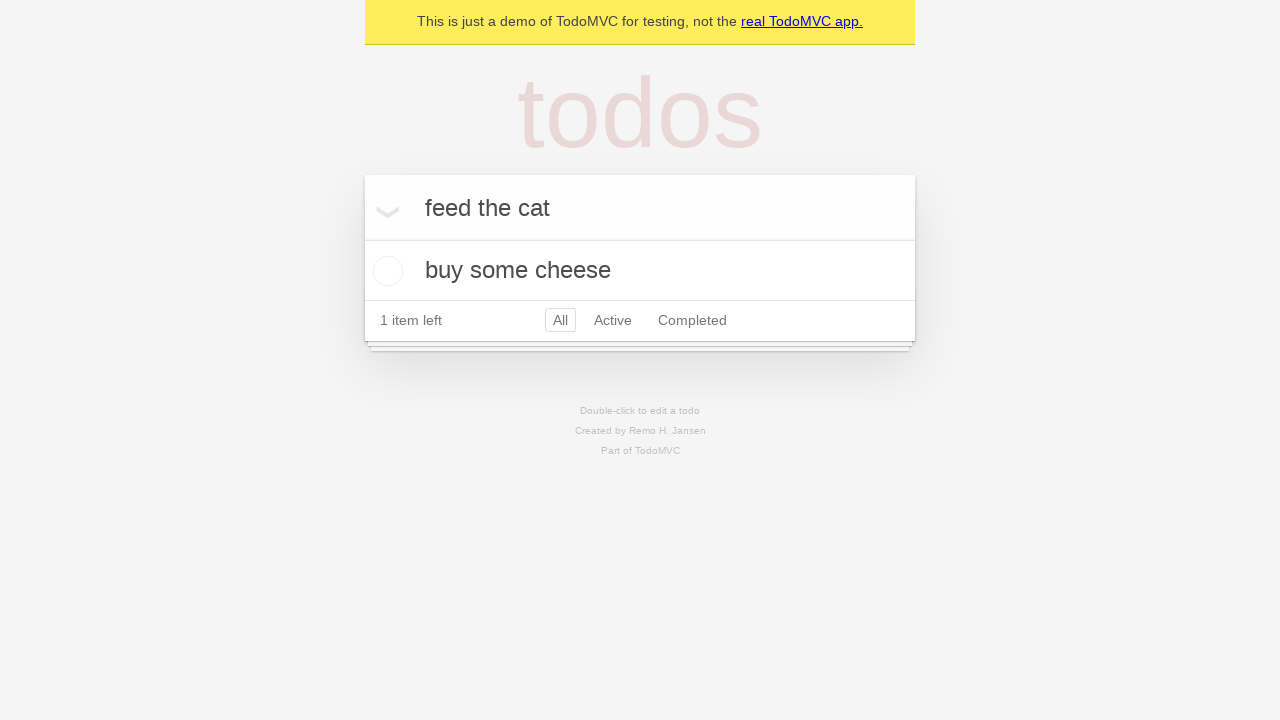

Pressed Enter to create todo item 'feed the cat' on internal:attr=[placeholder="What needs to be done?"i]
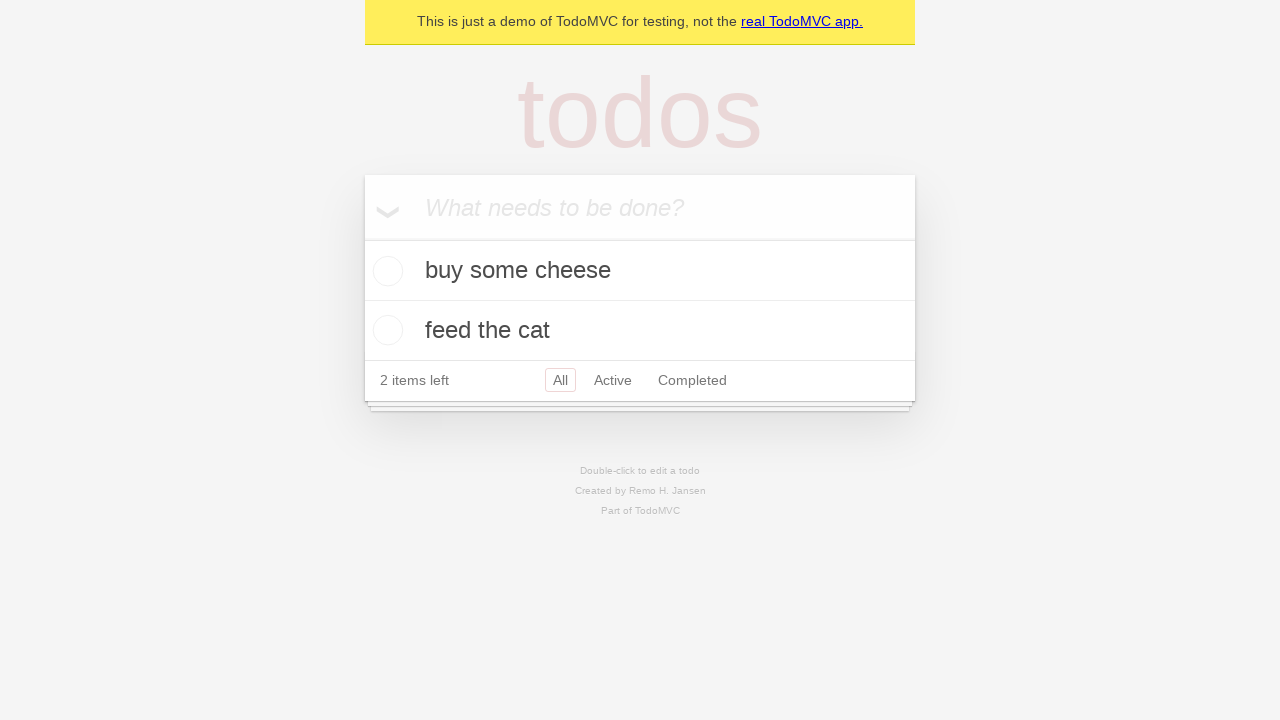

Filled todo input with 'book a doctors appointment' on internal:attr=[placeholder="What needs to be done?"i]
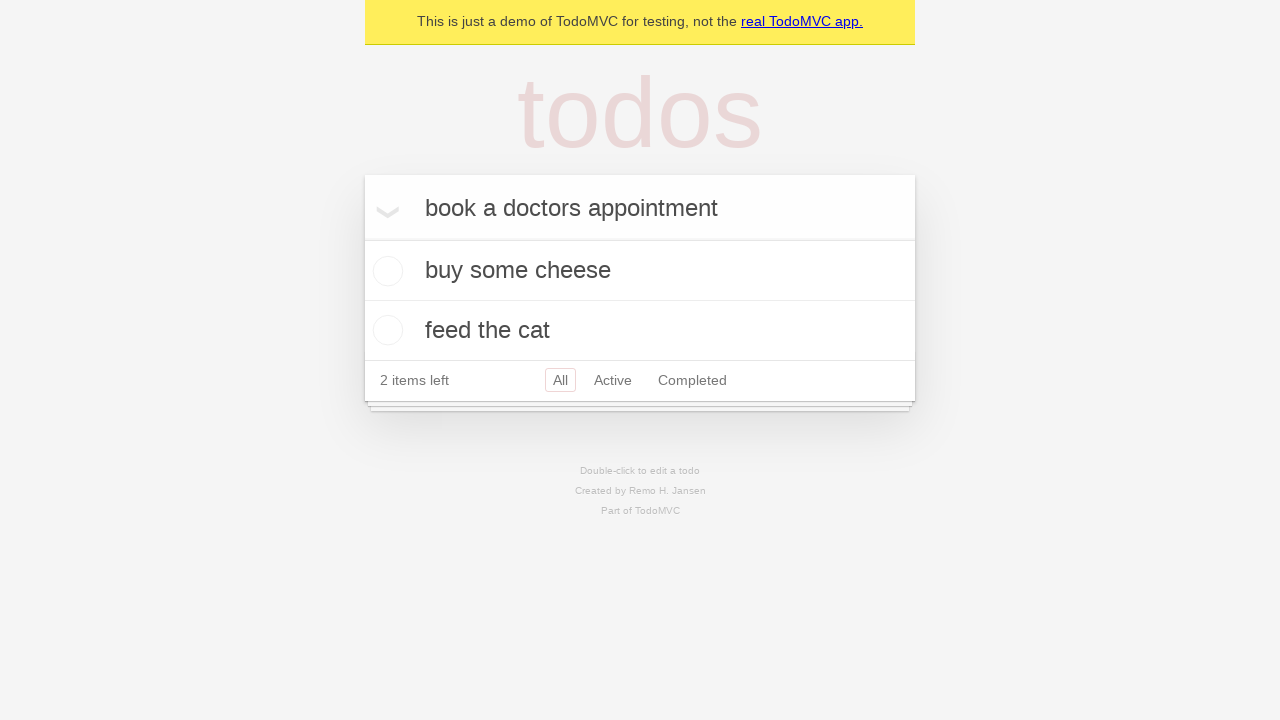

Pressed Enter to create todo item 'book a doctors appointment' on internal:attr=[placeholder="What needs to be done?"i]
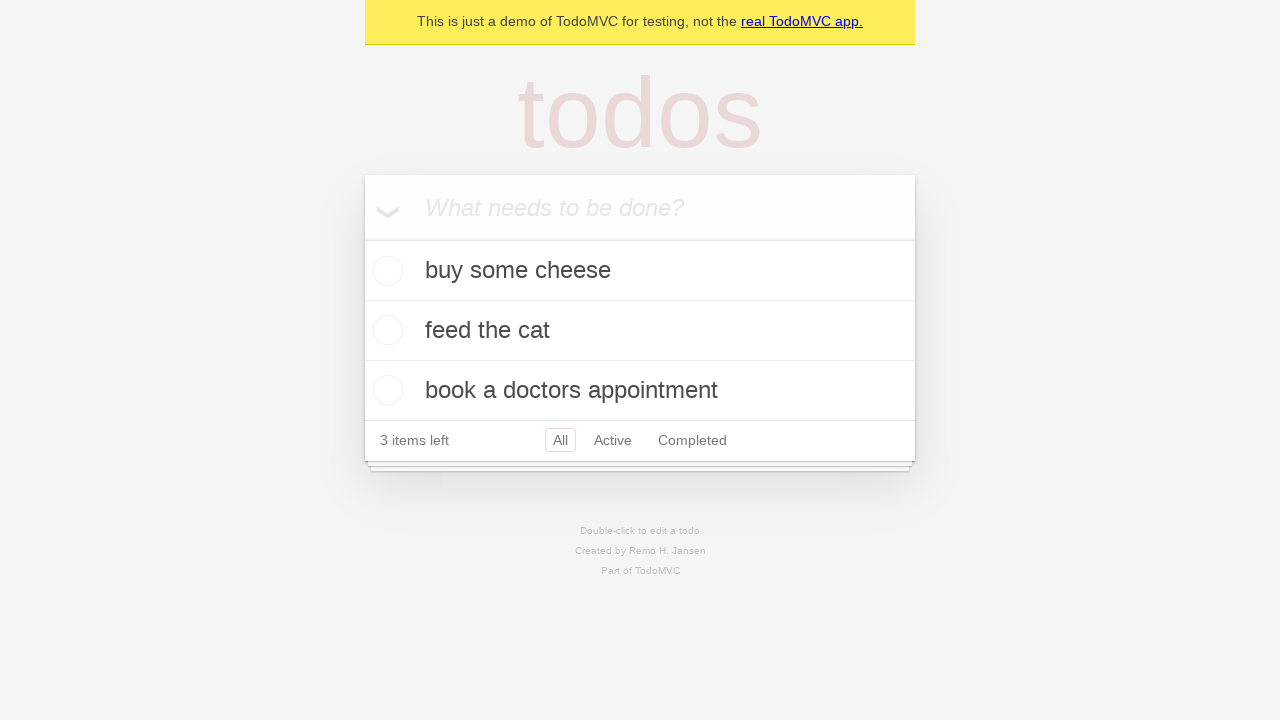

All three todo items have loaded
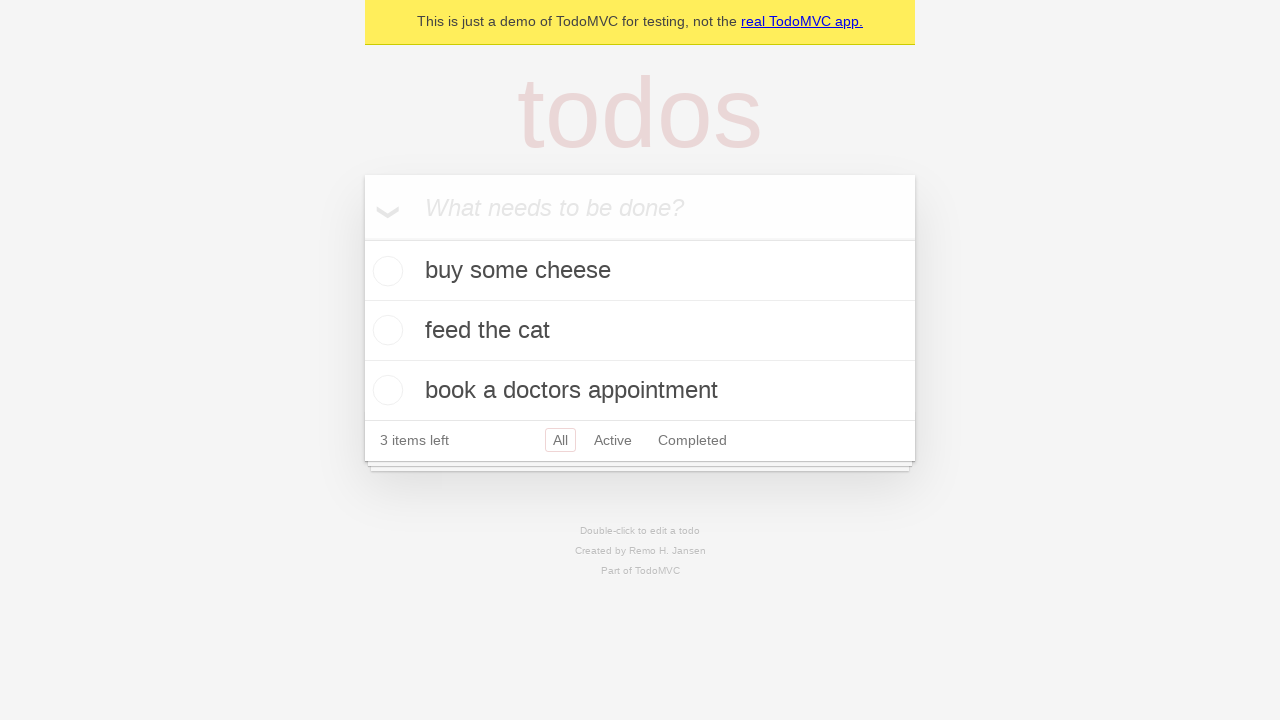

Double-clicked the second todo item to enter edit mode at (640, 331) on [data-testid='todo-item'] >> nth=1
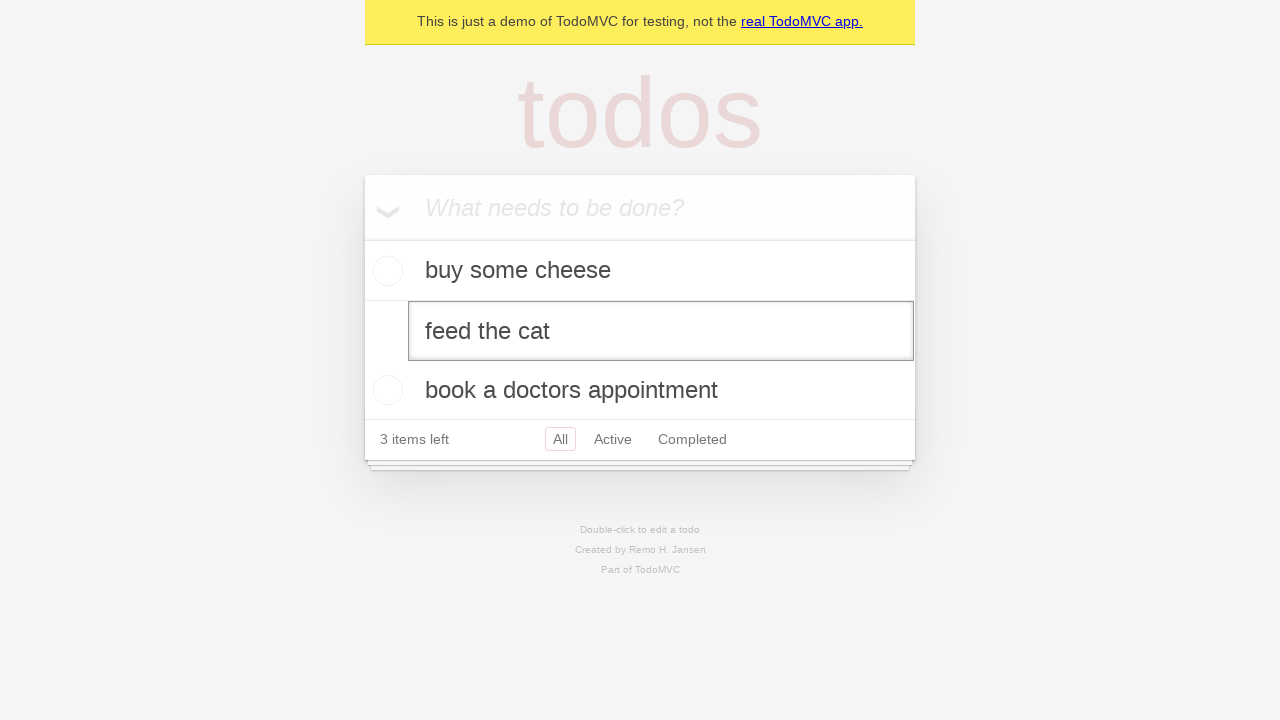

Cleared the text in the edit field on [data-testid='todo-item'] >> nth=1 >> internal:role=textbox[name="Edit"i]
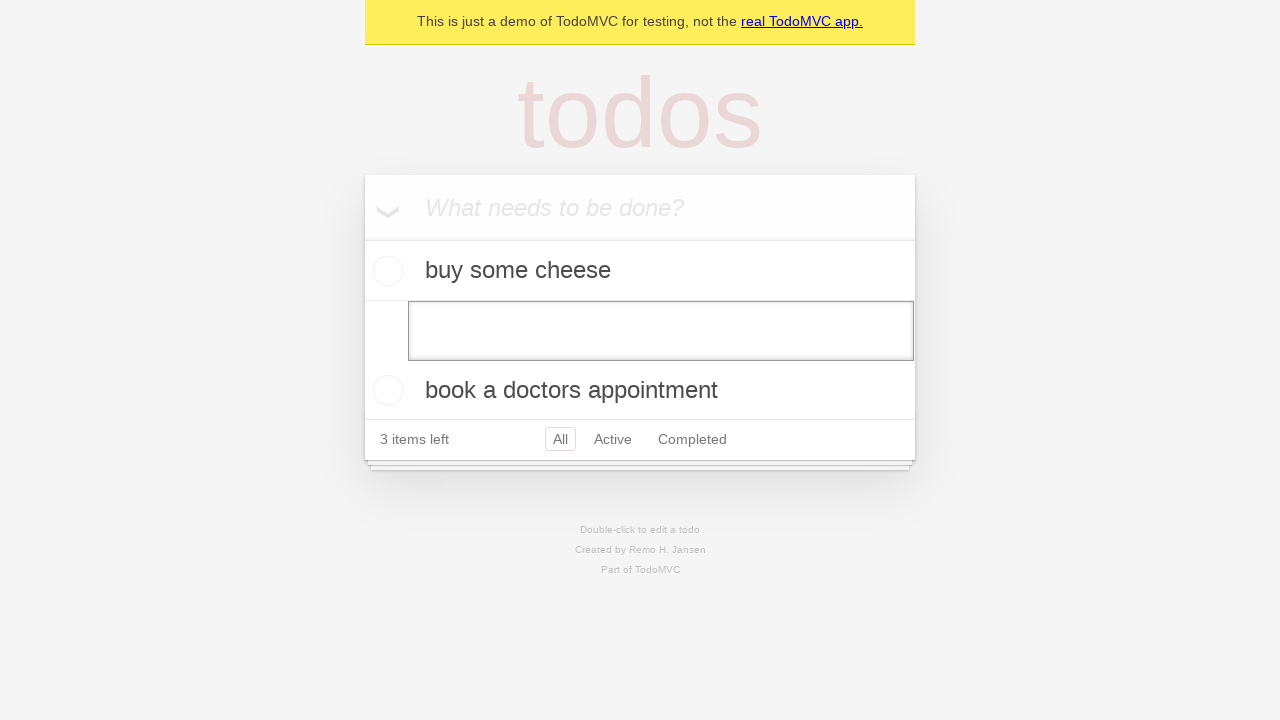

Pressed Enter to confirm empty text and remove the todo item on [data-testid='todo-item'] >> nth=1 >> internal:role=textbox[name="Edit"i]
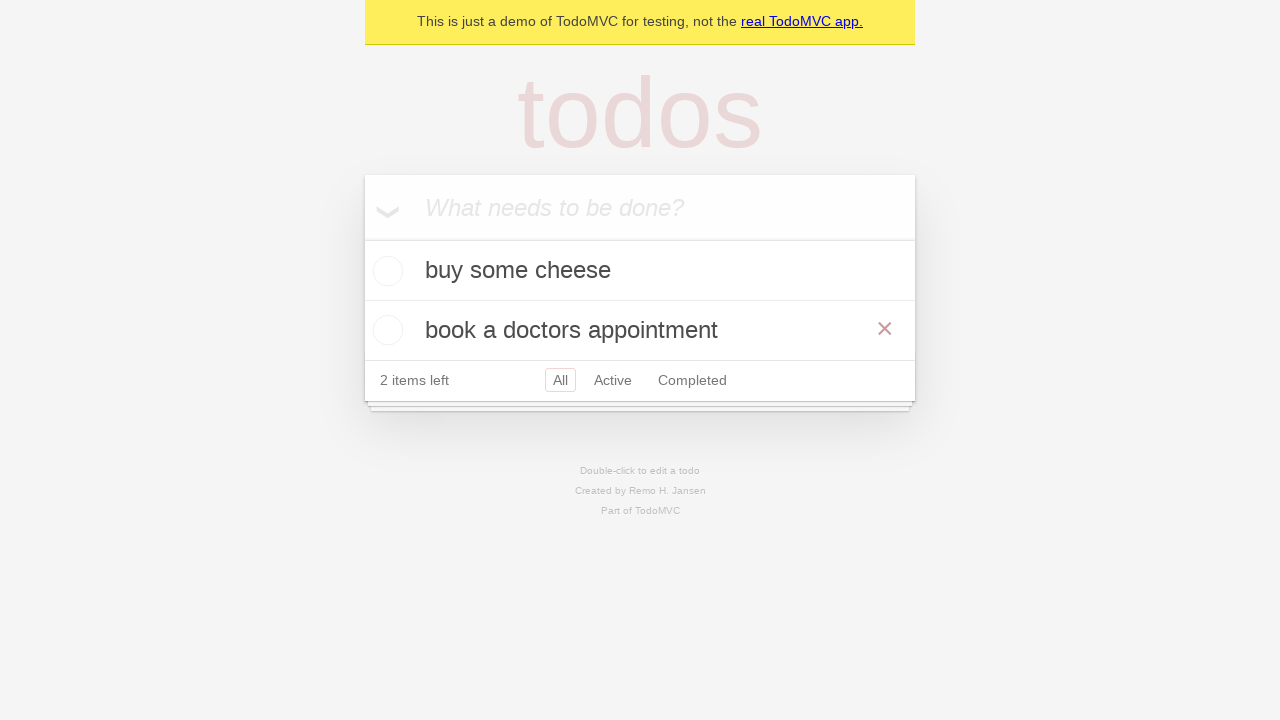

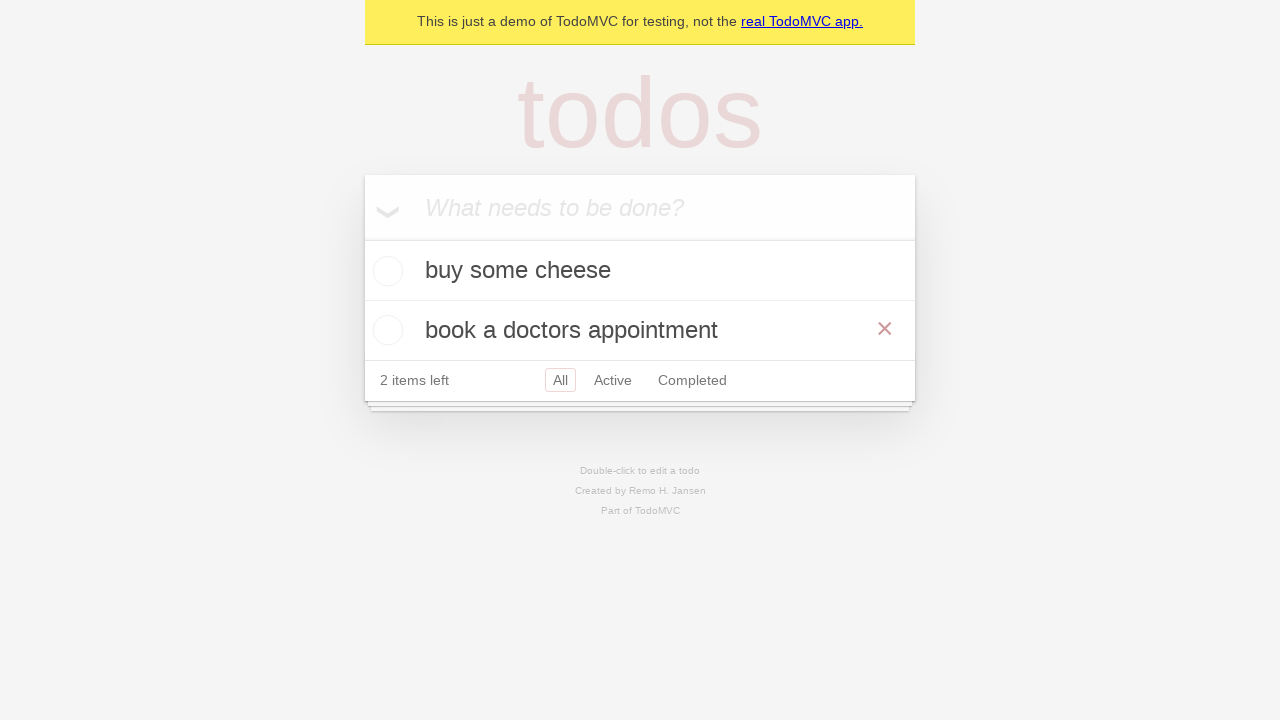